Opens Walmart homepage and verifies the page loads successfully

Starting URL: https://walmart.com

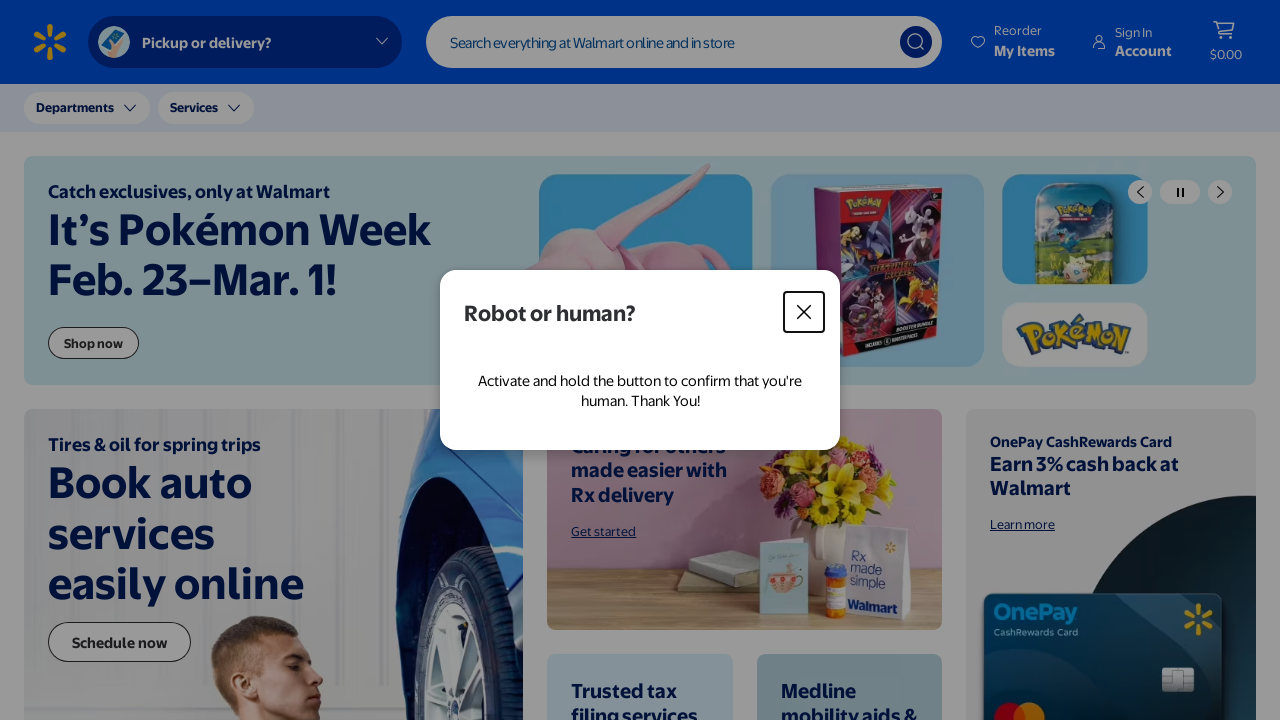

Walmart homepage DOM content loaded
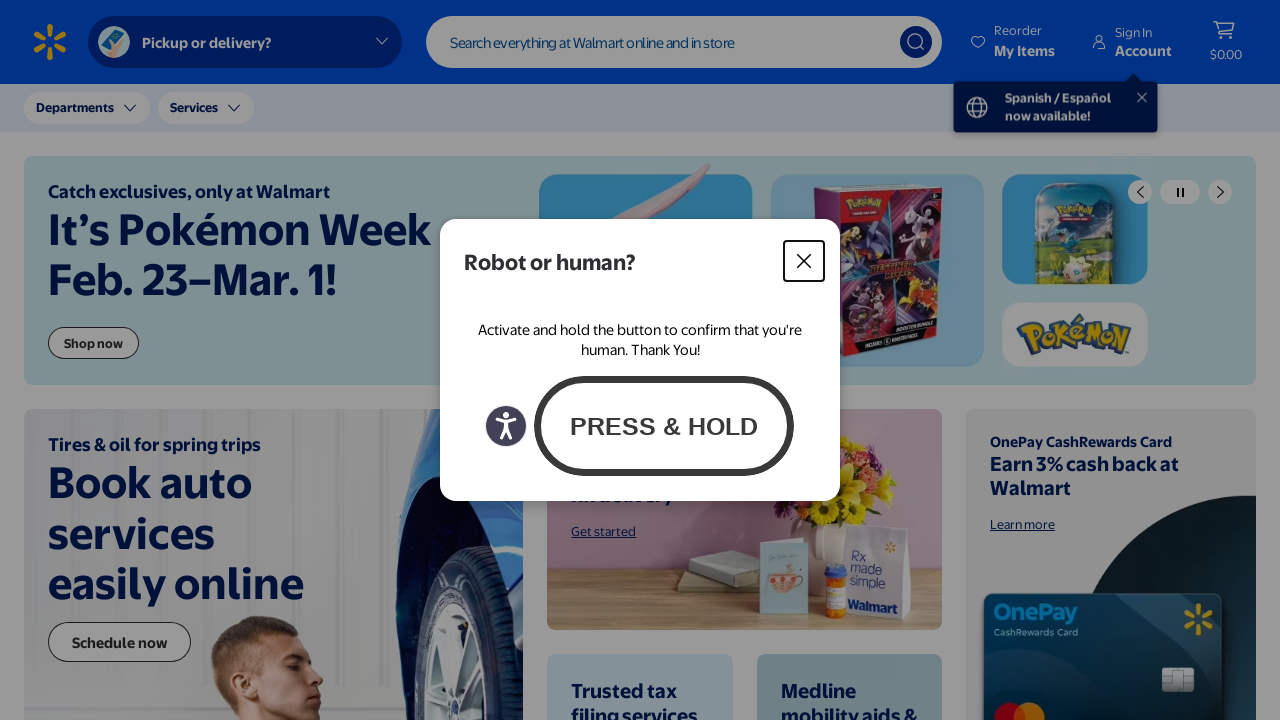

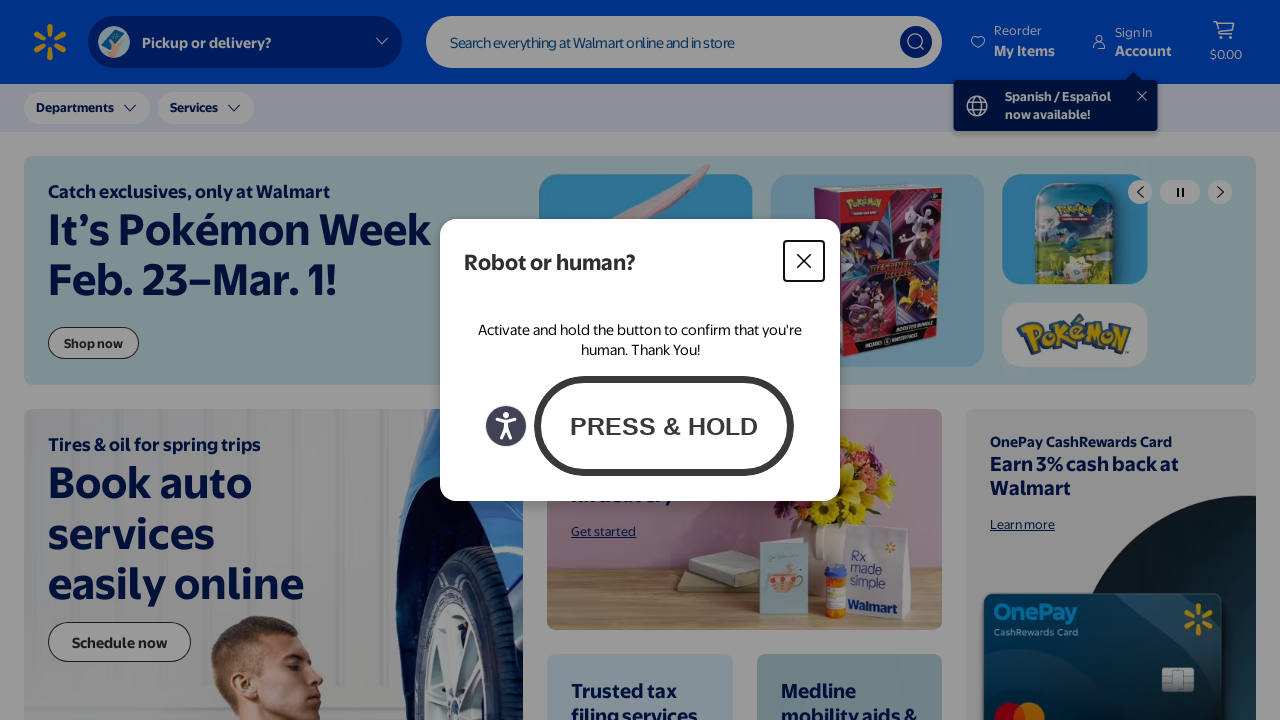